Tests standard left-click functionality by clicking a button and verifying the confirmation message appears

Starting URL: https://demoqa.com/buttons

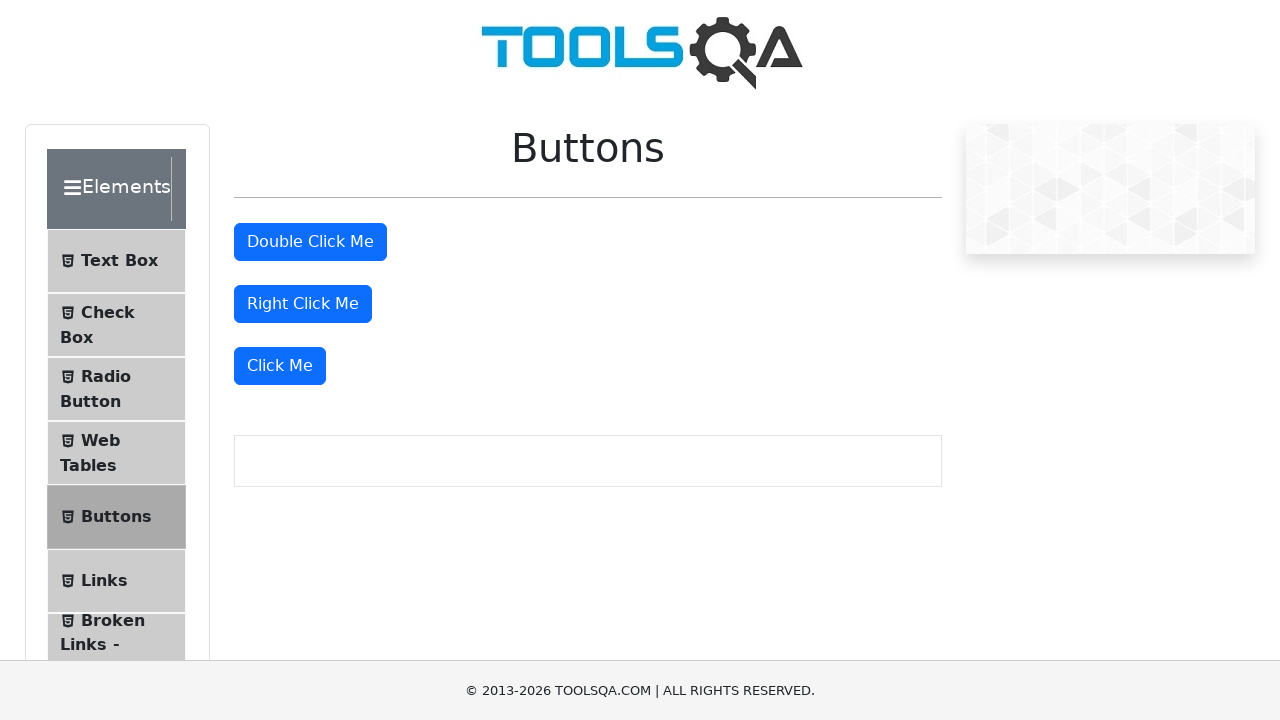

Clicked the 'Click Me' button for standard left-click test at (280, 366) on button:has-text('Click Me'):not(#doubleClickBtn):not(#rightClickBtn)
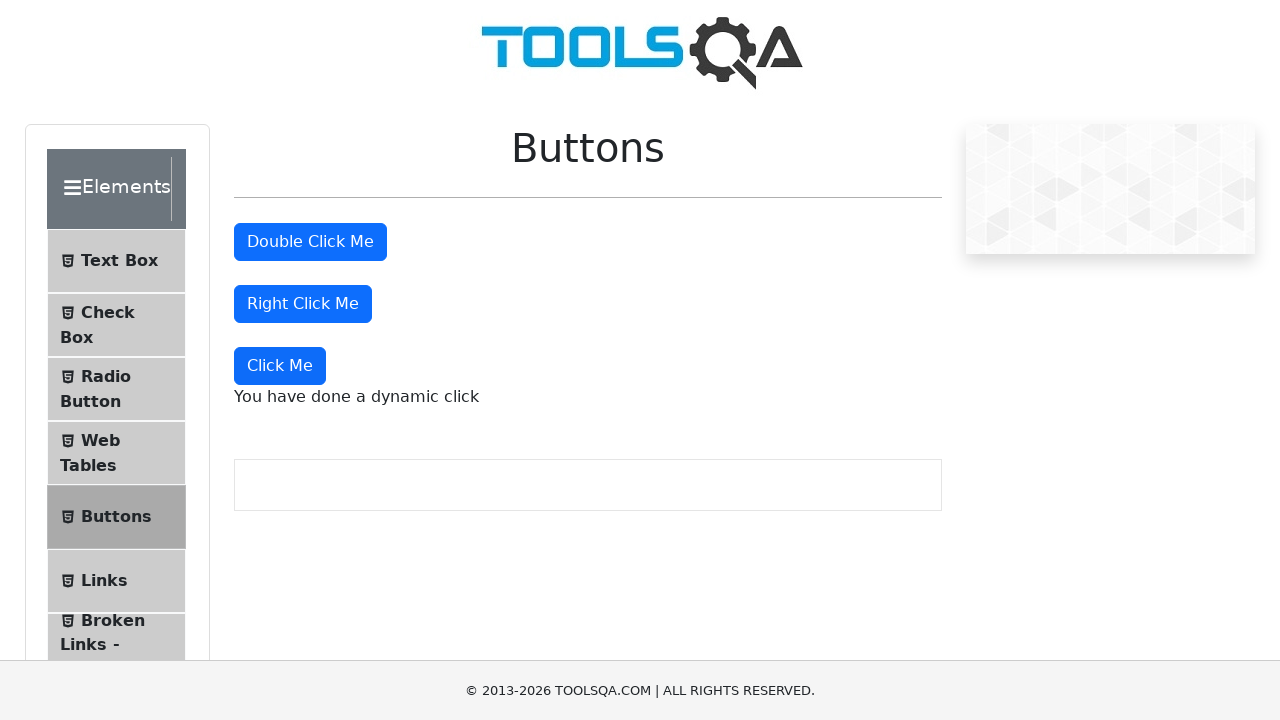

Confirmation message appeared after left-click
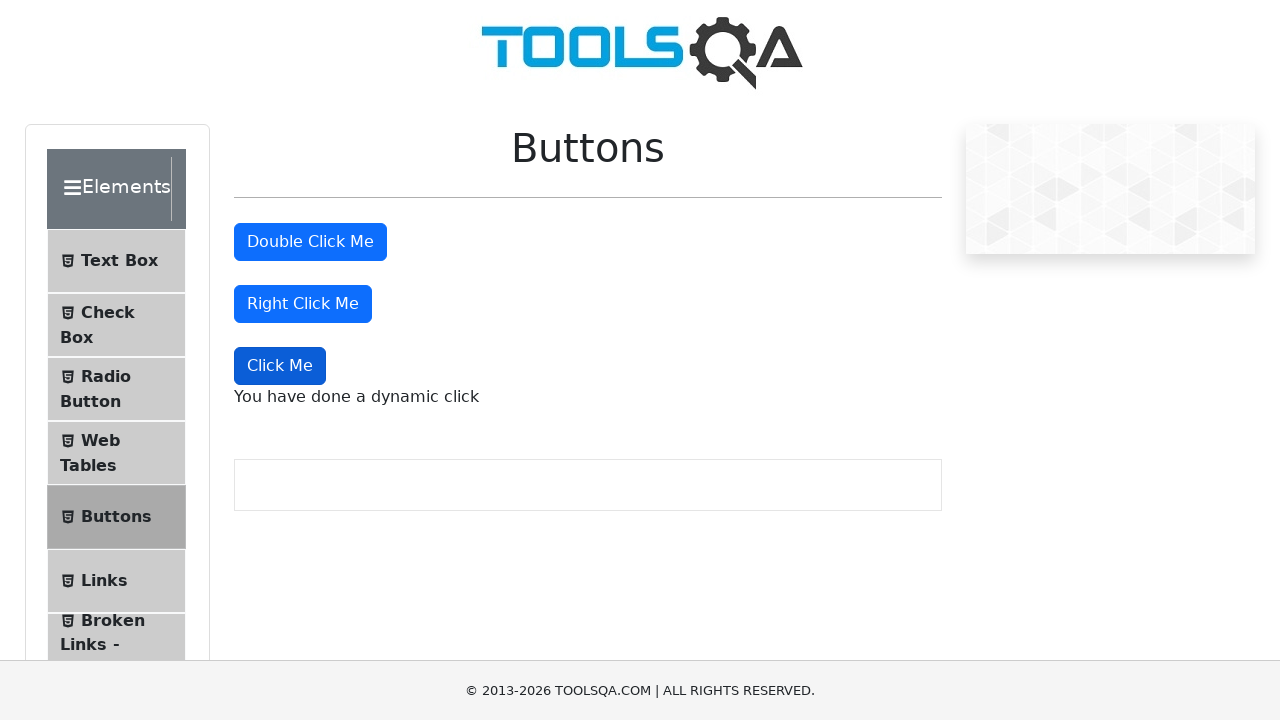

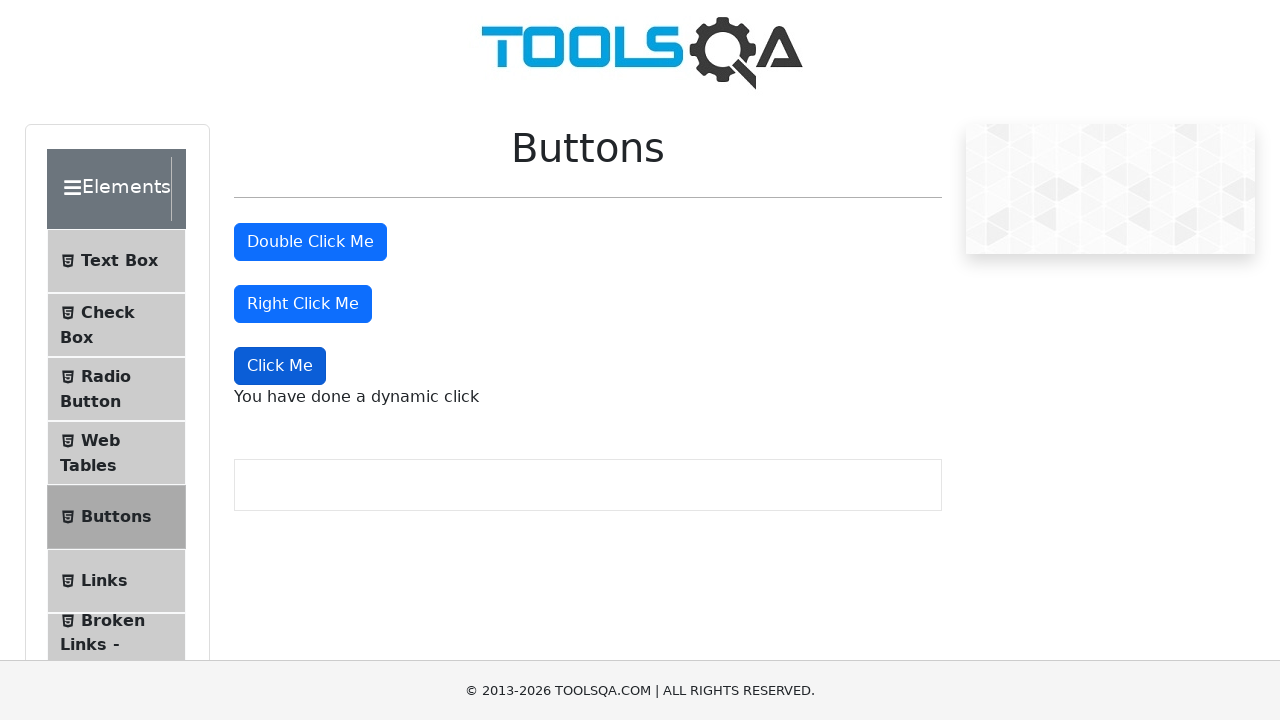